Tests checkbox functionality by clicking a checkbox to select it, verifying it's selected, then unselecting it and verifying the total number of checkboxes on the page

Starting URL: https://rahulshettyacademy.com/AutomationPractice/

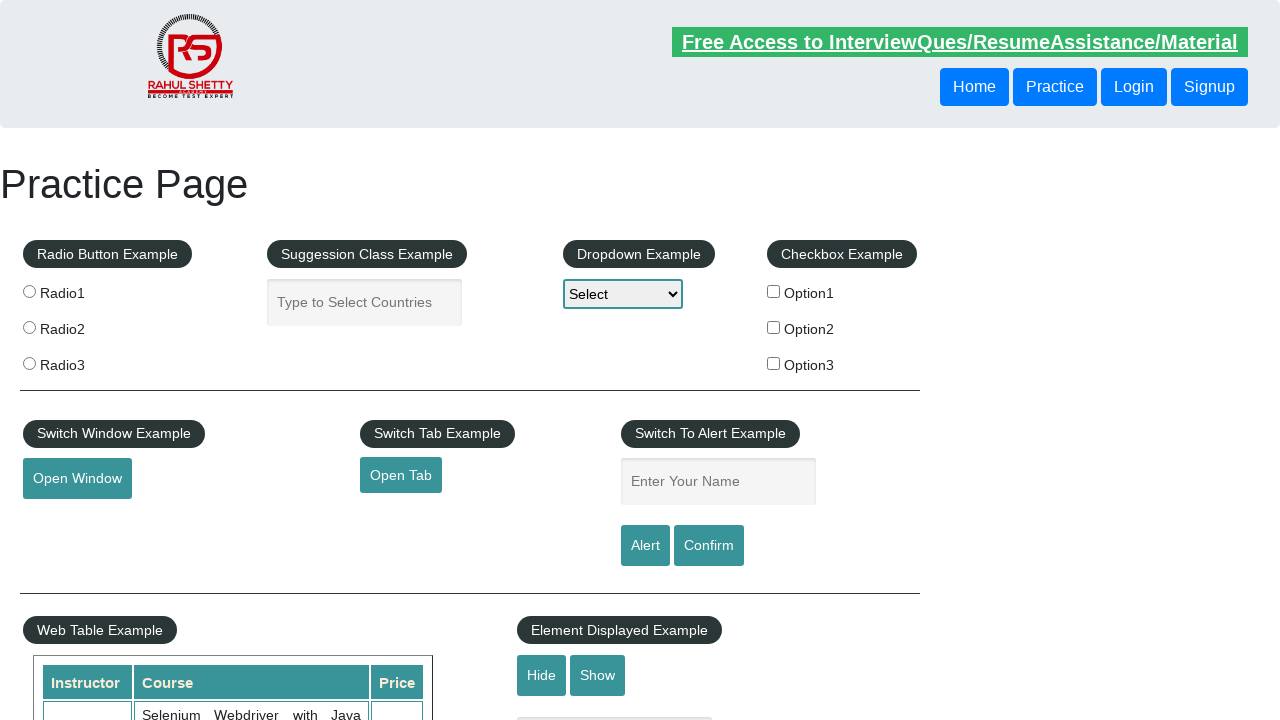

Clicked checkbox with id 'checkBoxOption1' to select it at (774, 291) on input[id='checkBoxOption1']
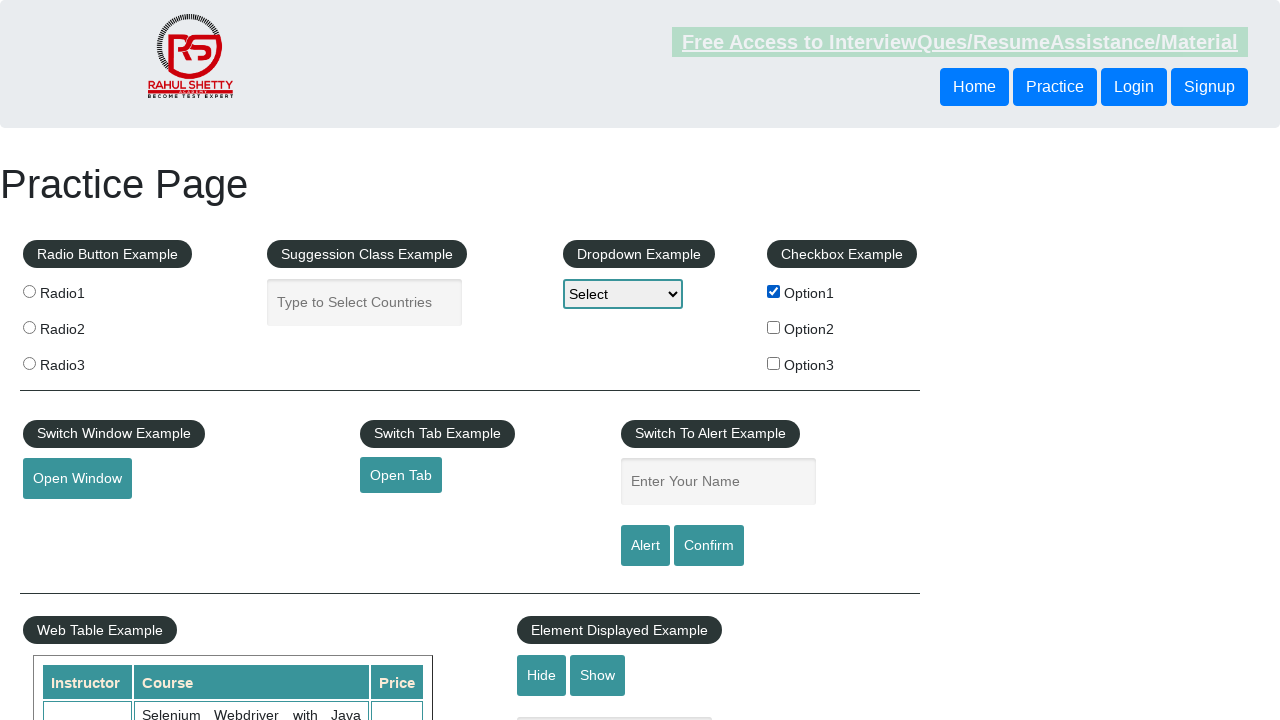

Verified that checkbox 'checkBoxOption1' is selected
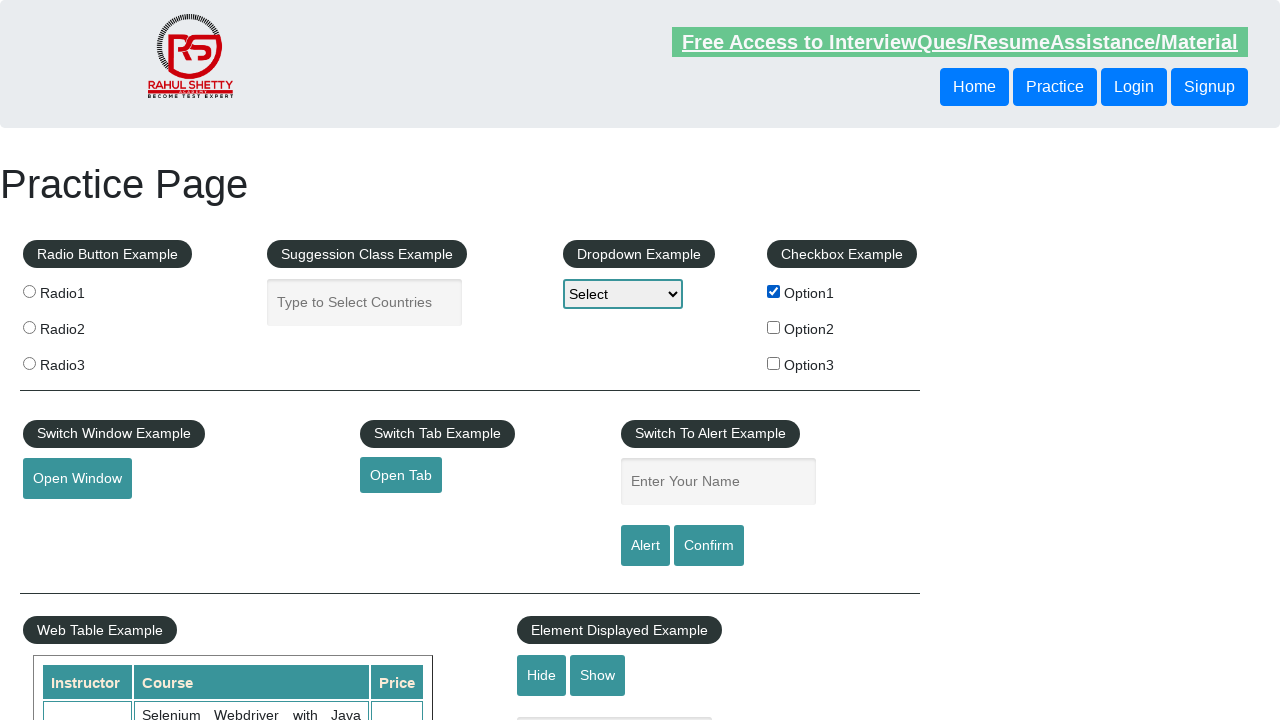

Clicked checkbox with id 'checkBoxOption1' to unselect it at (774, 291) on input[id='checkBoxOption1']
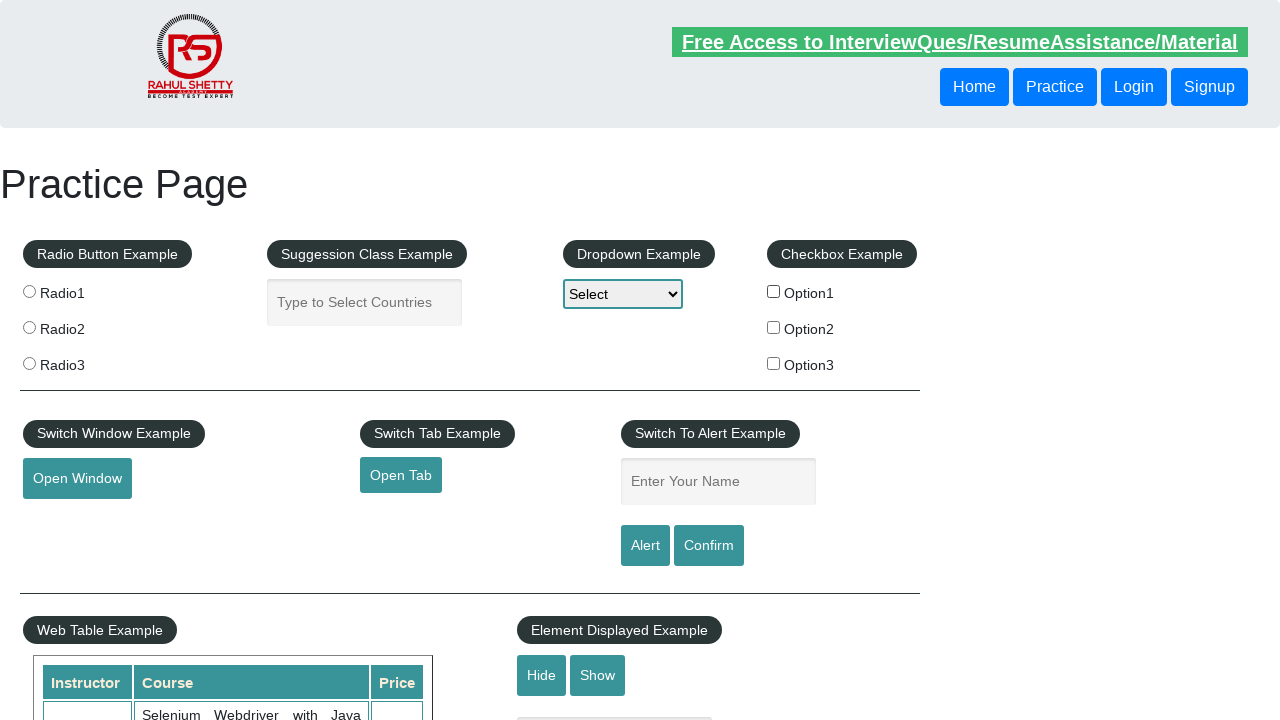

Verified that checkbox 'checkBoxOption1' is no longer selected
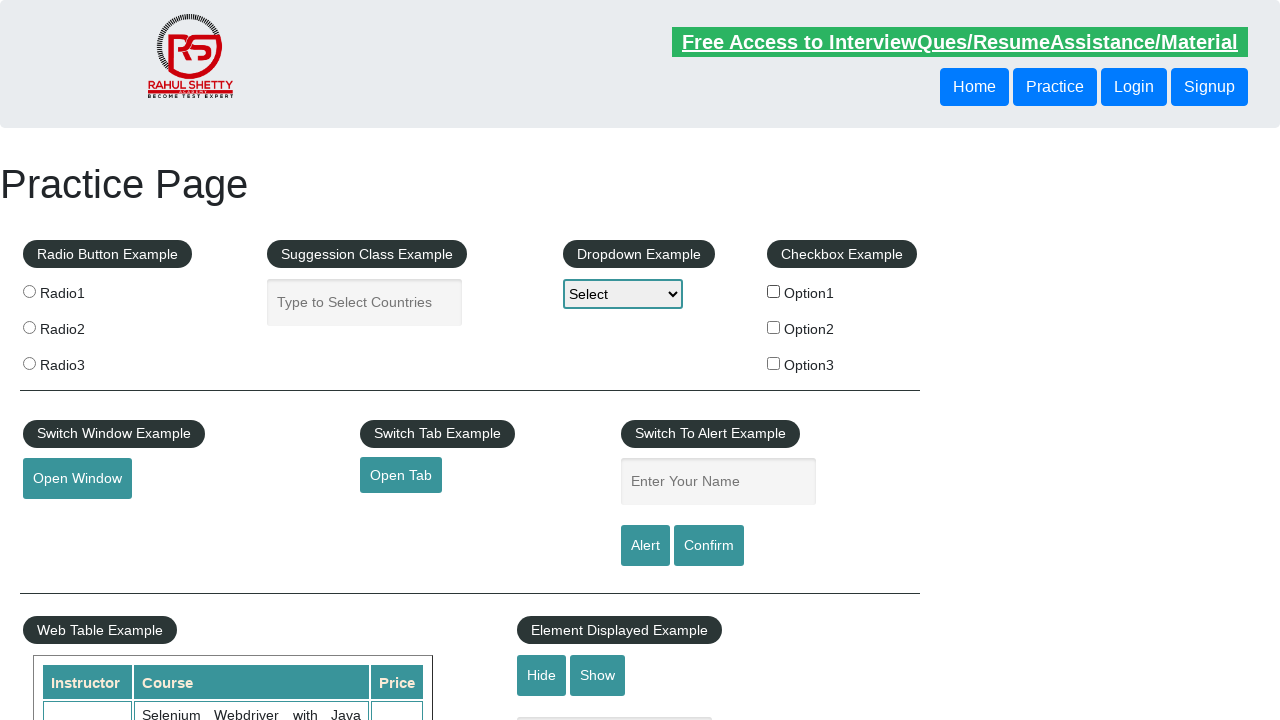

Counted total checkboxes on the page and verified there are 3 checkboxes
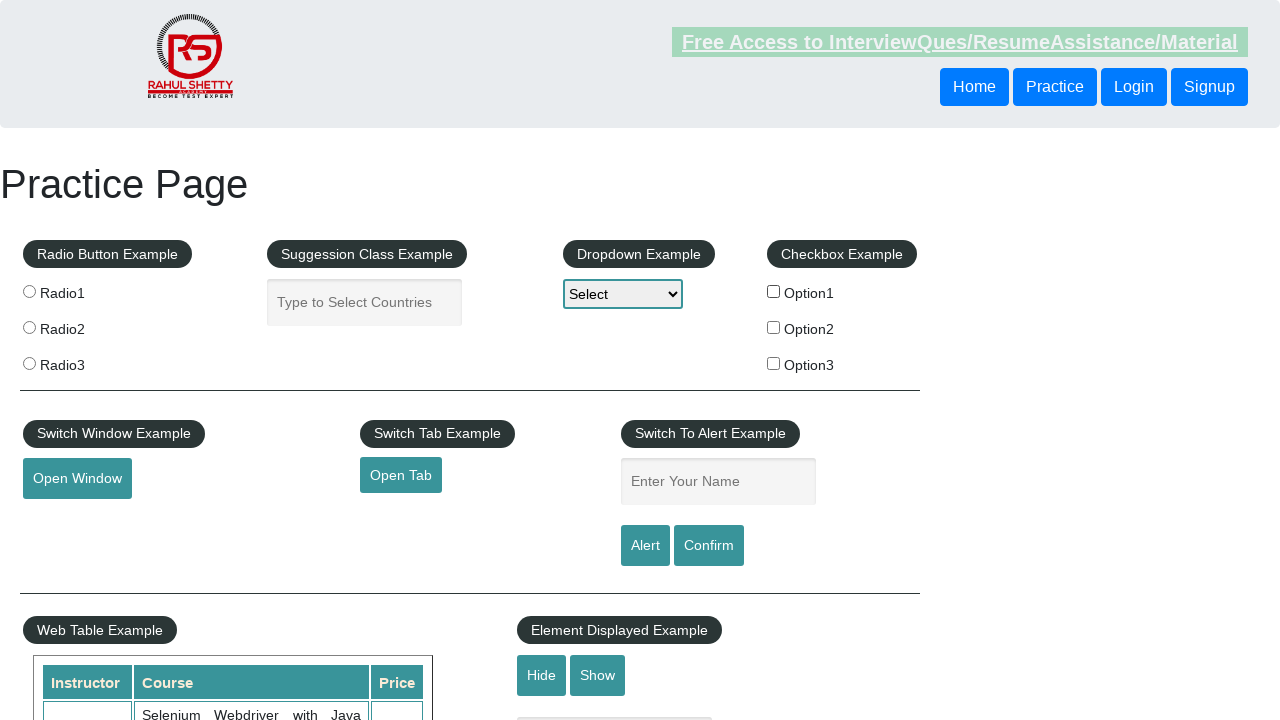

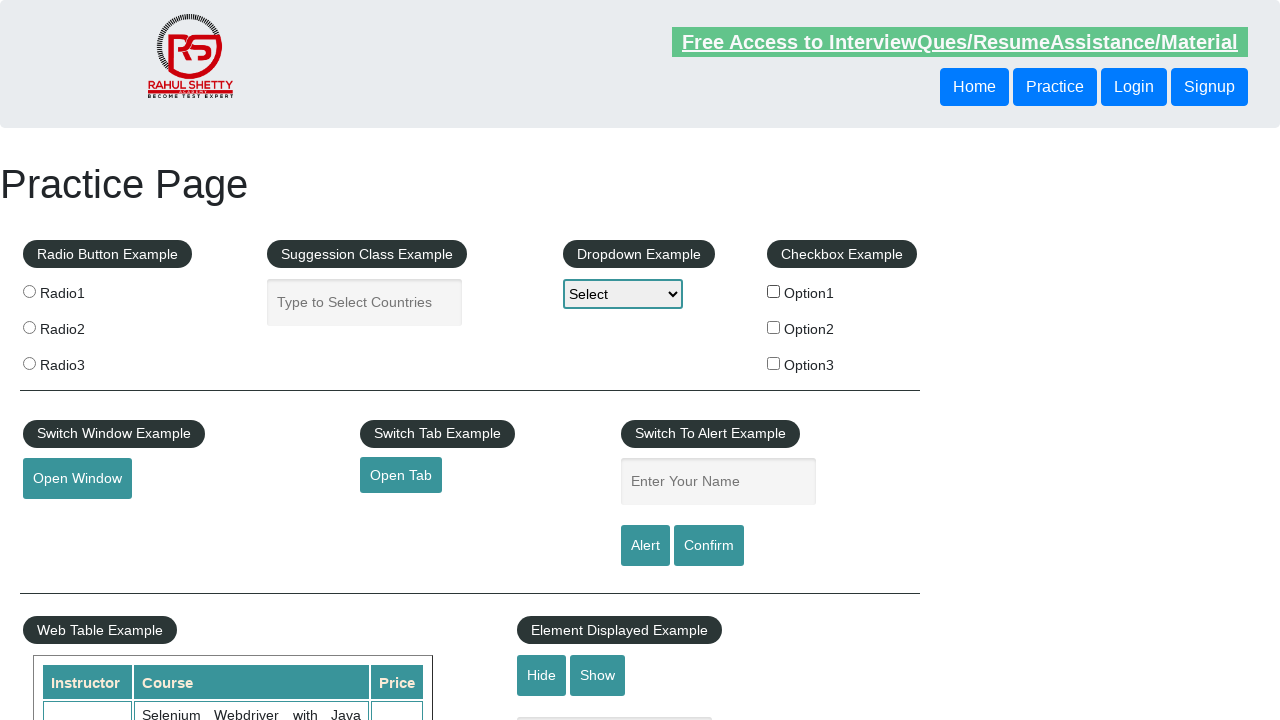